Tests double-click functionality on W3Schools demo page by entering text in first field, double-clicking a button to copy text to second field, and verifying the copied text

Starting URL: https://www.w3schools.com/tags/tryit.asp?filename=tryhtml5_ev_ondblclick3

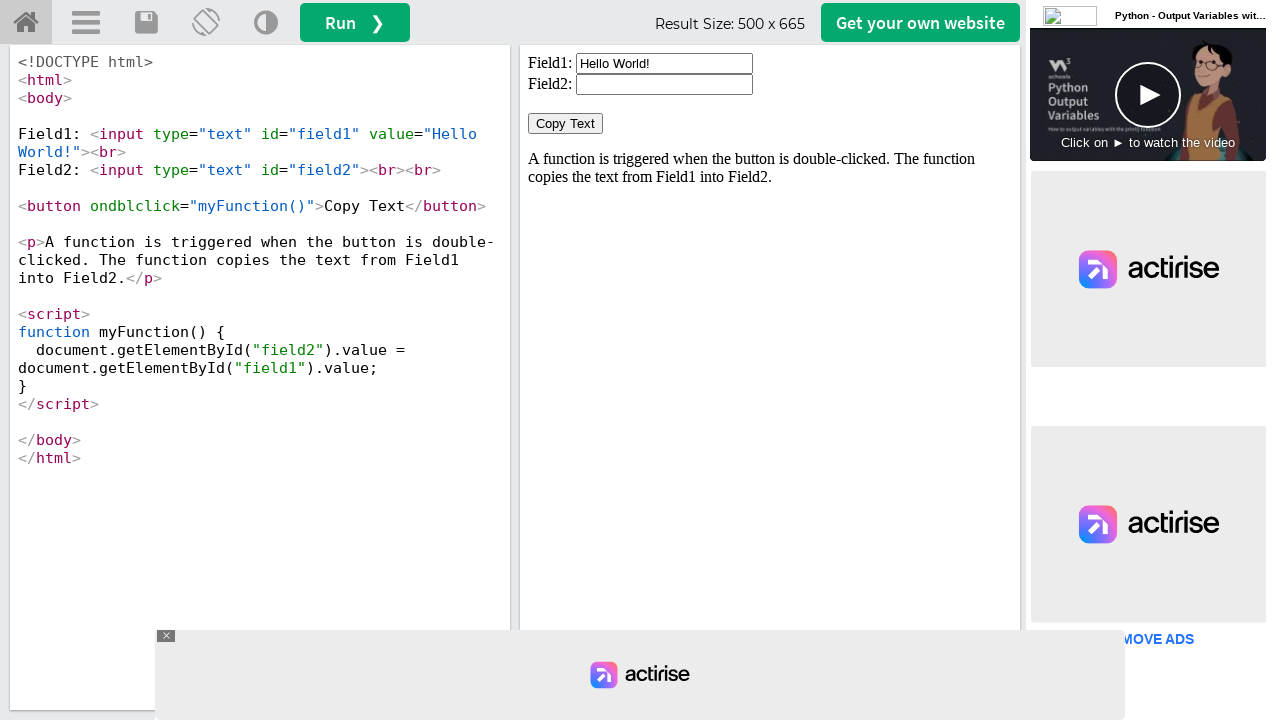

Located iframe containing the demo
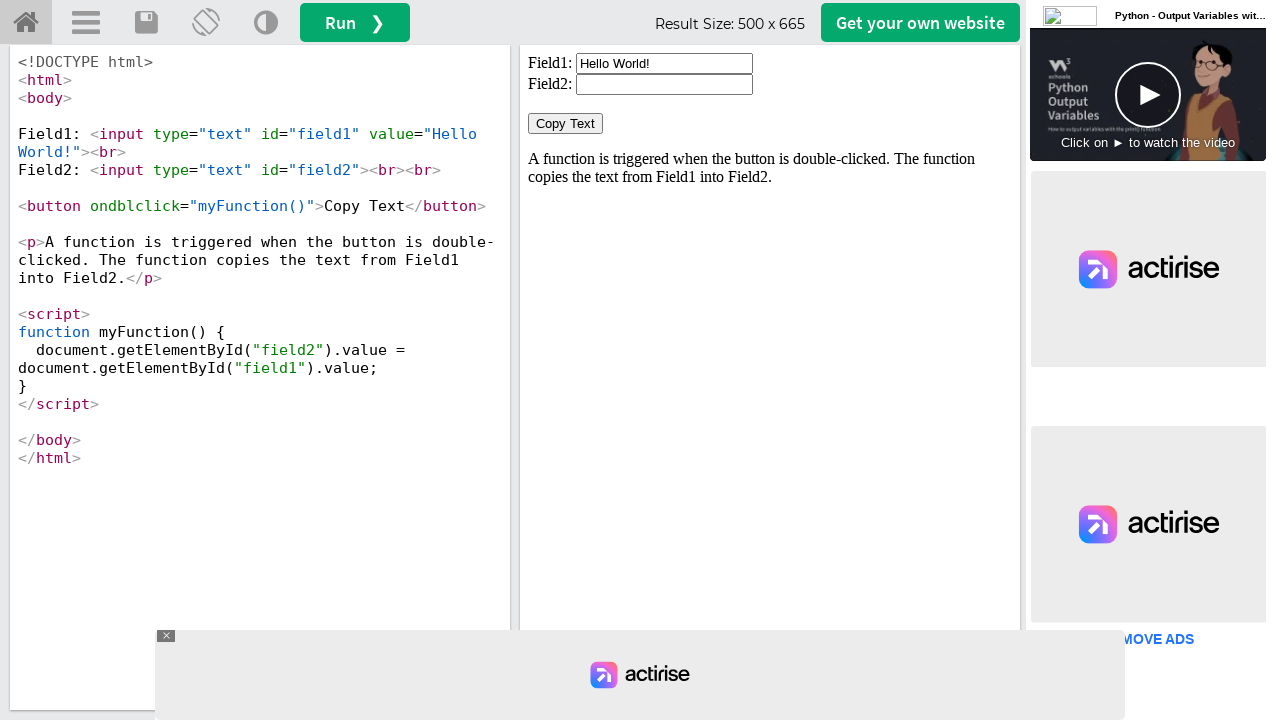

Cleared the first text field on iframe#iframeResult >> nth=0 >> internal:control=enter-frame >> #field1
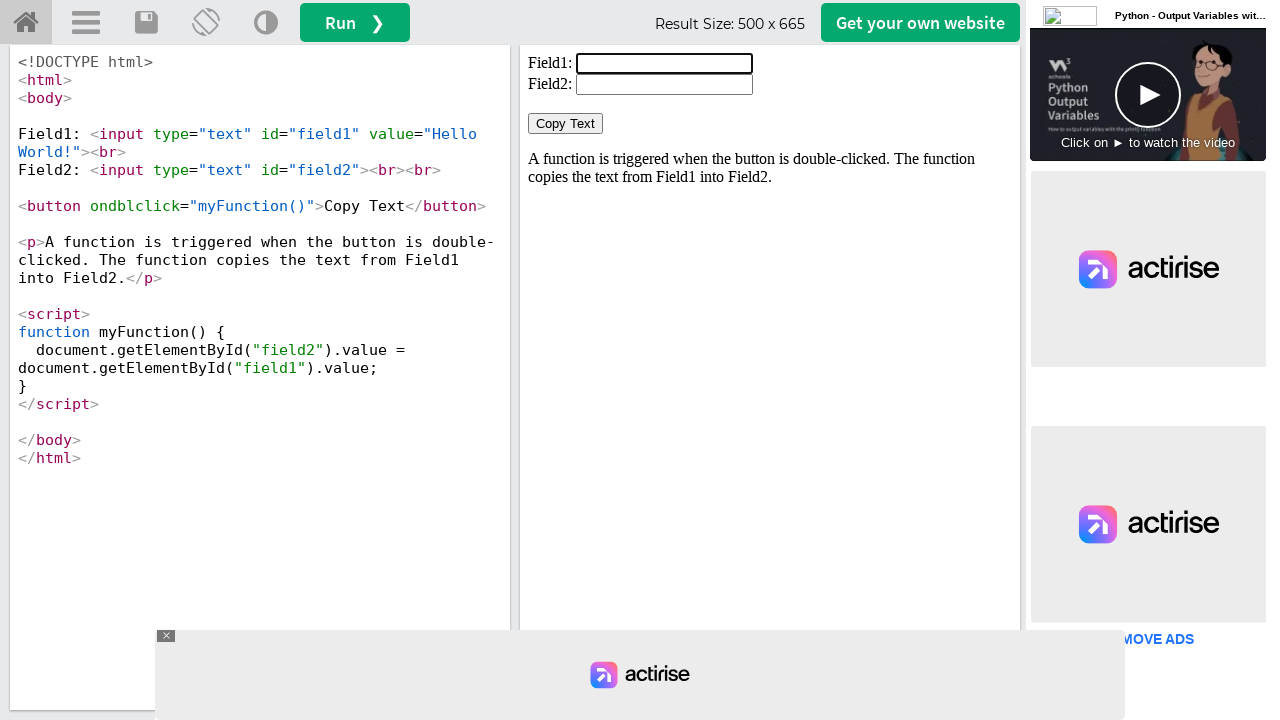

Filled first text field with 'Welcome Utkarsh!' on iframe#iframeResult >> nth=0 >> internal:control=enter-frame >> #field1
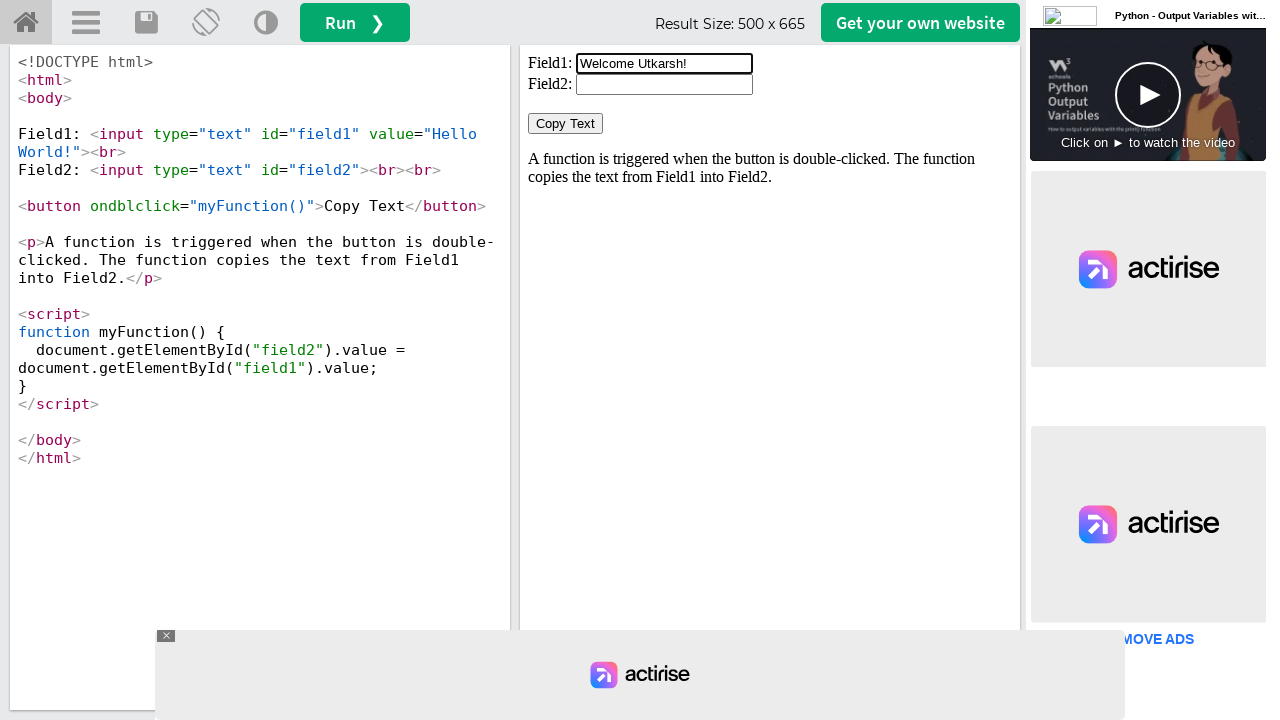

Double-clicked the Copy Text button at (566, 124) on iframe#iframeResult >> nth=0 >> internal:control=enter-frame >> button:has-text(
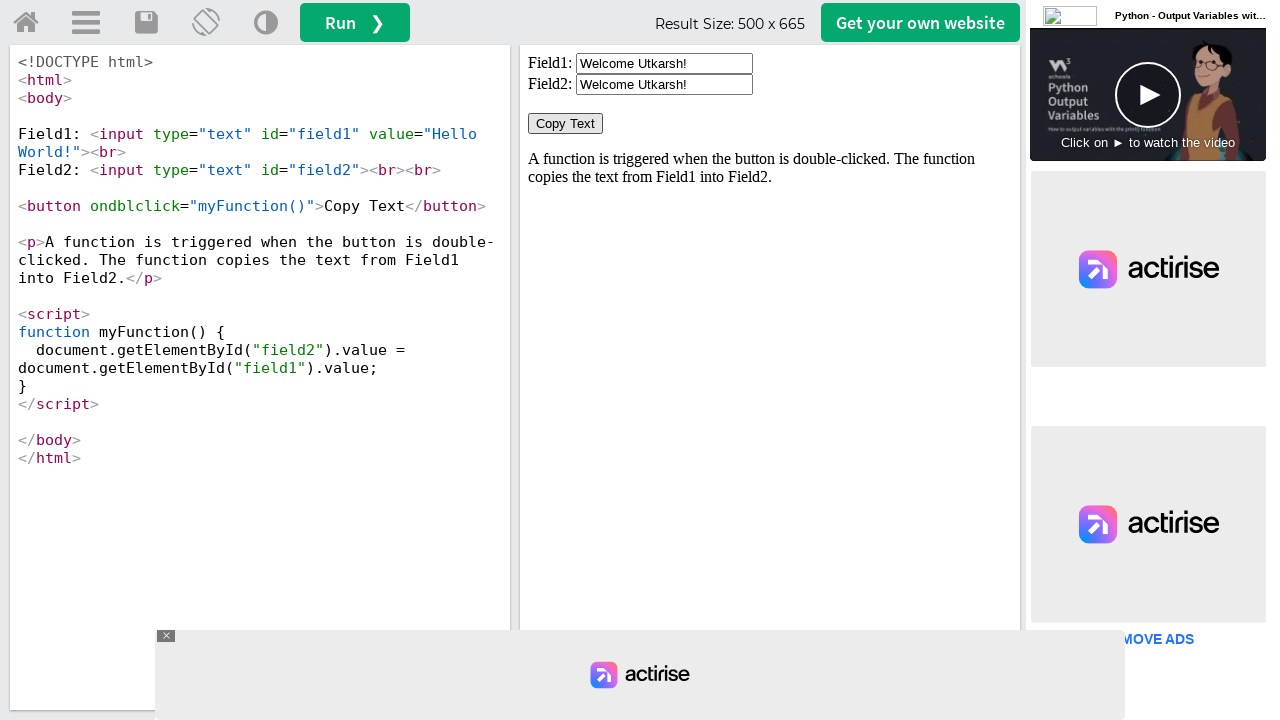

Retrieved copied text from second field
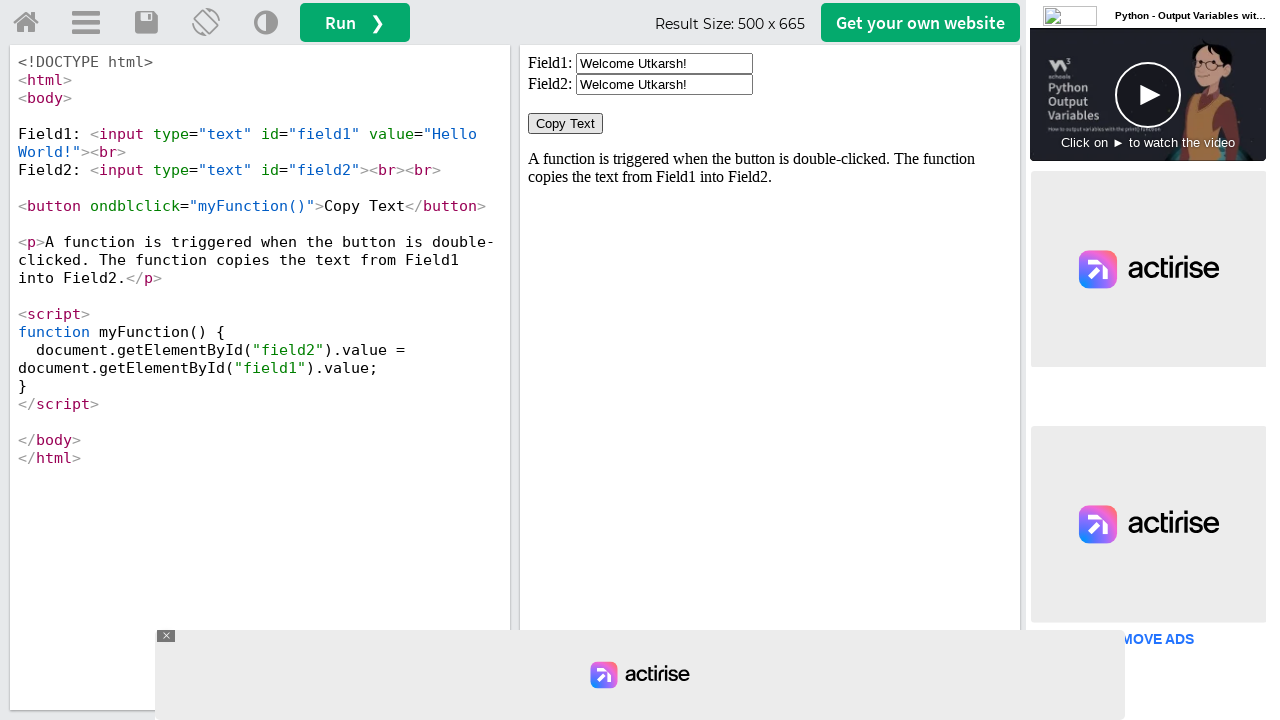

Verified copied text: Welcome Utkarsh!
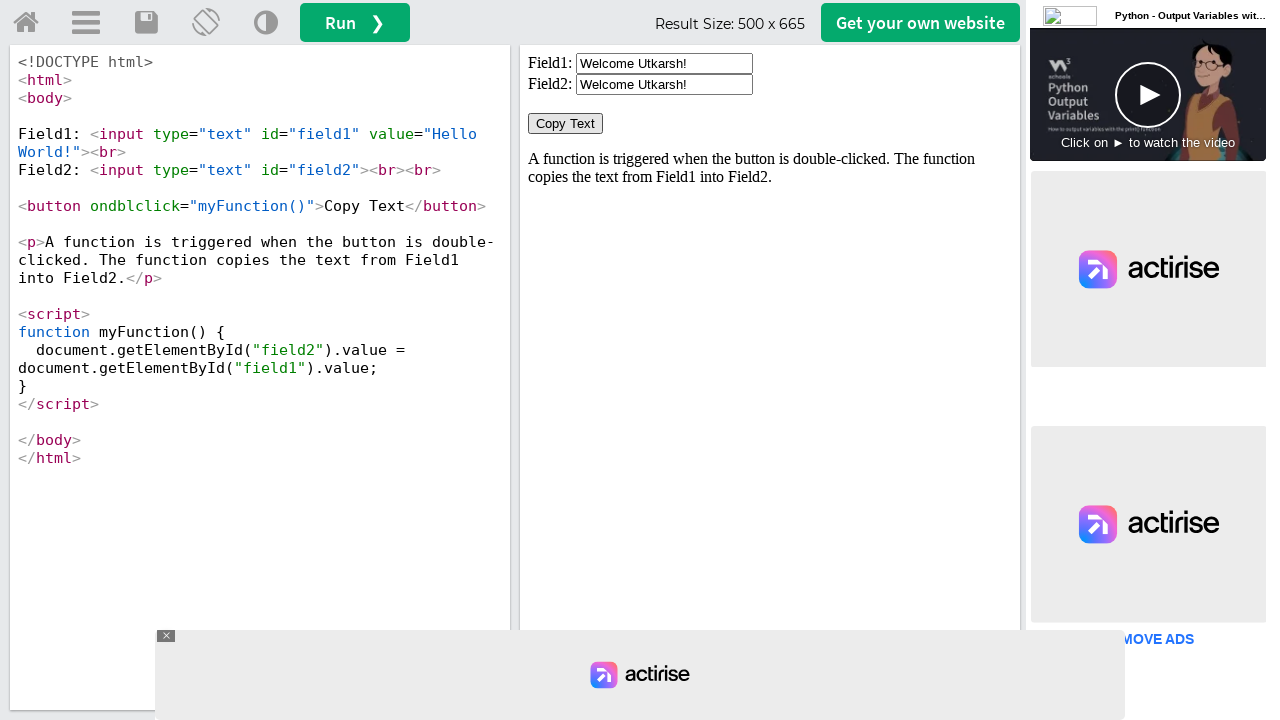

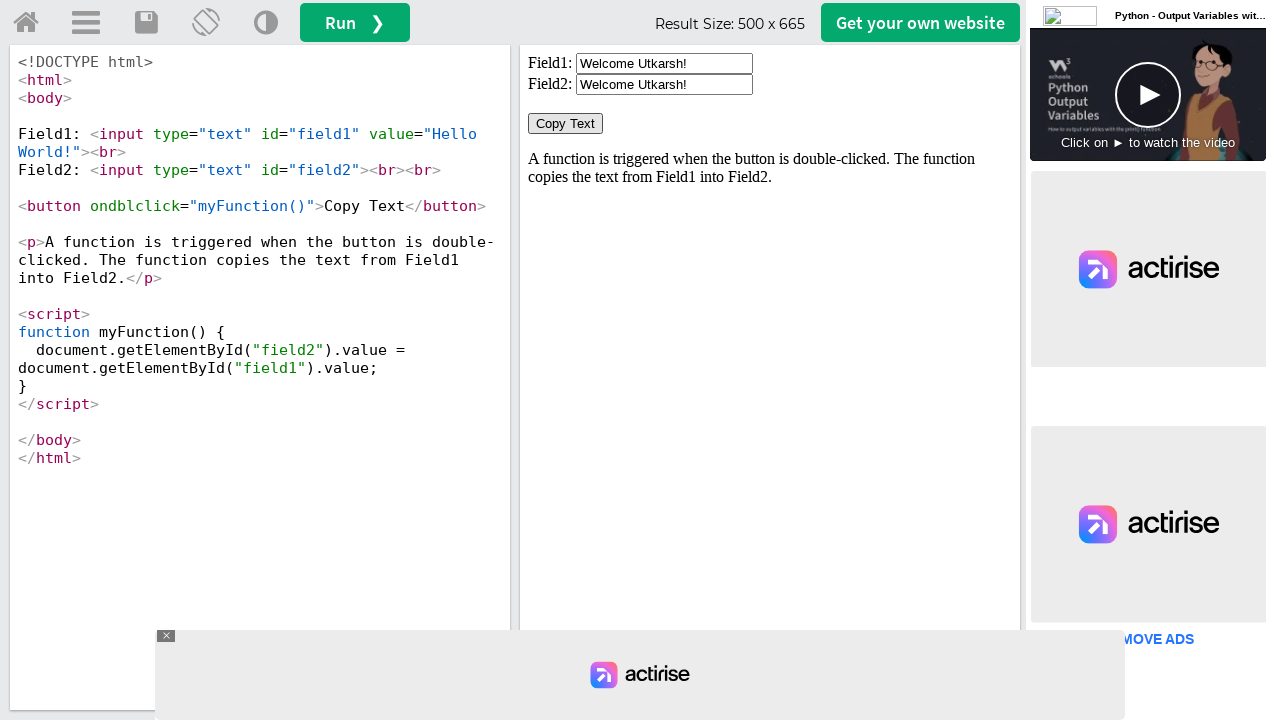